Tests clicking on the Blogs menu link using JavaScript executor to verify navigation functionality

Starting URL: https://cms.anhtester.com

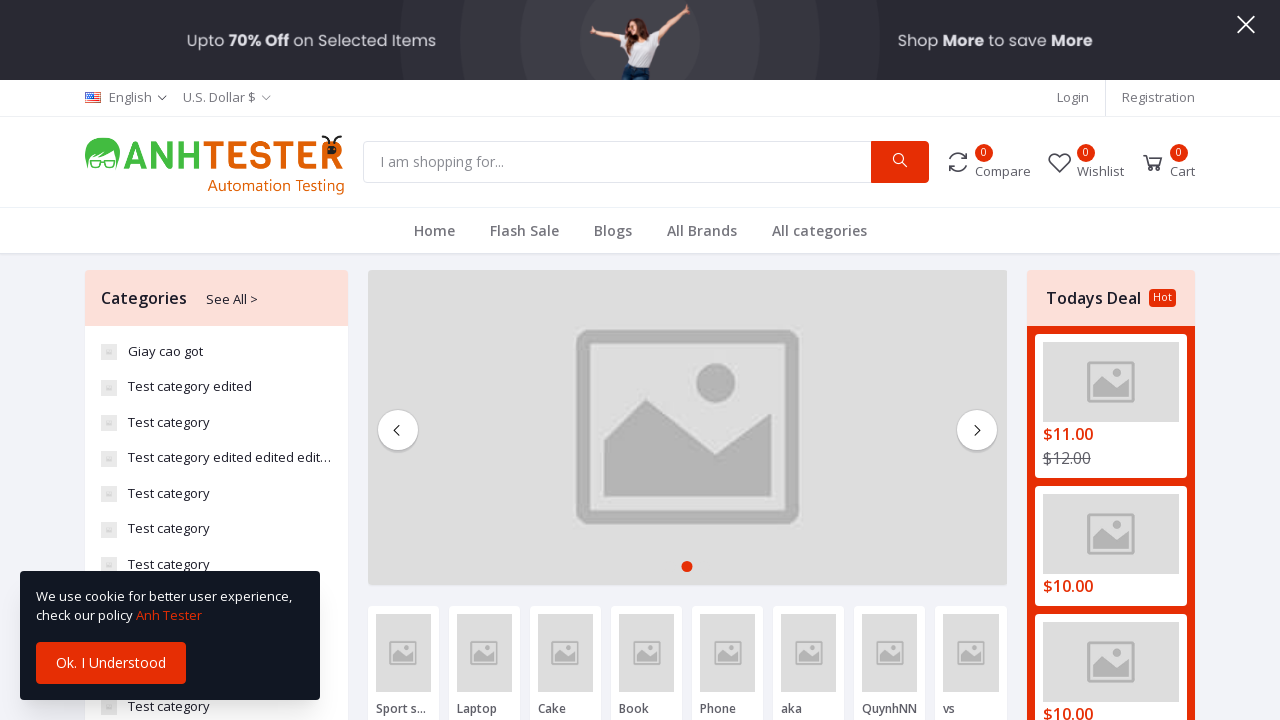

Clicked on the Blogs menu link using JavaScript executor at (612, 230) on a:has-text('Blogs')
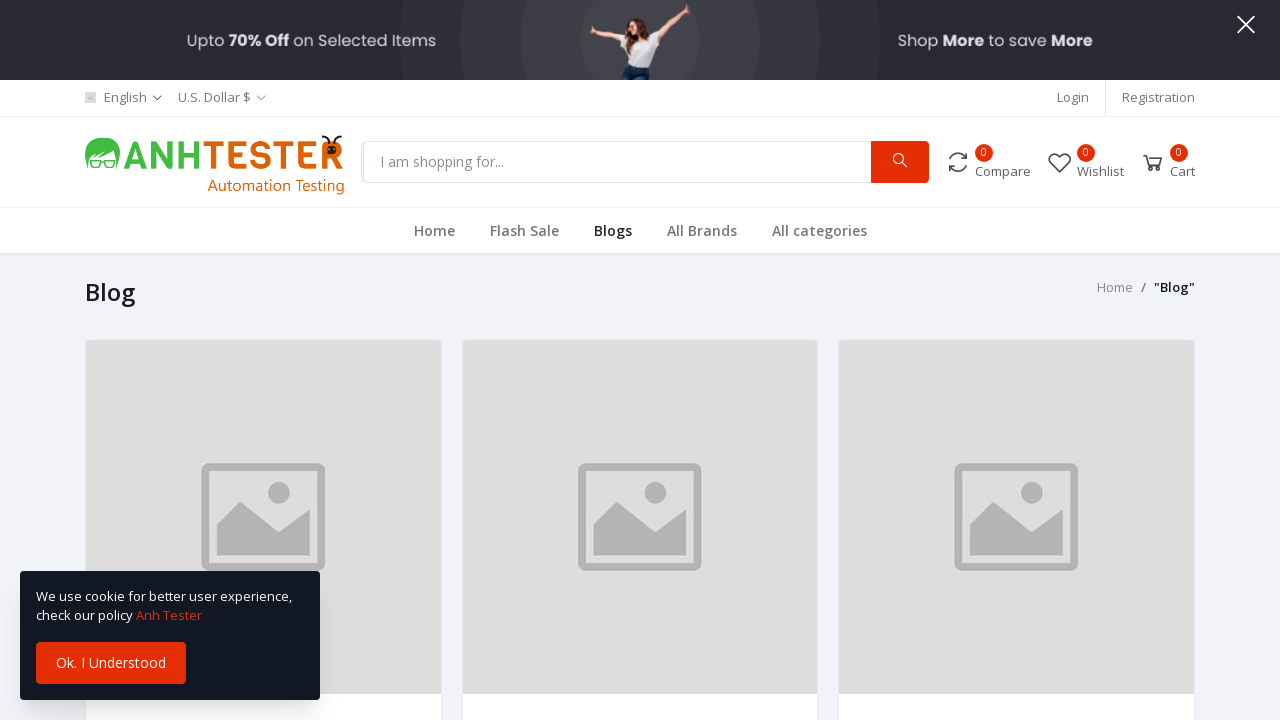

Navigation to Blogs page completed and network idle
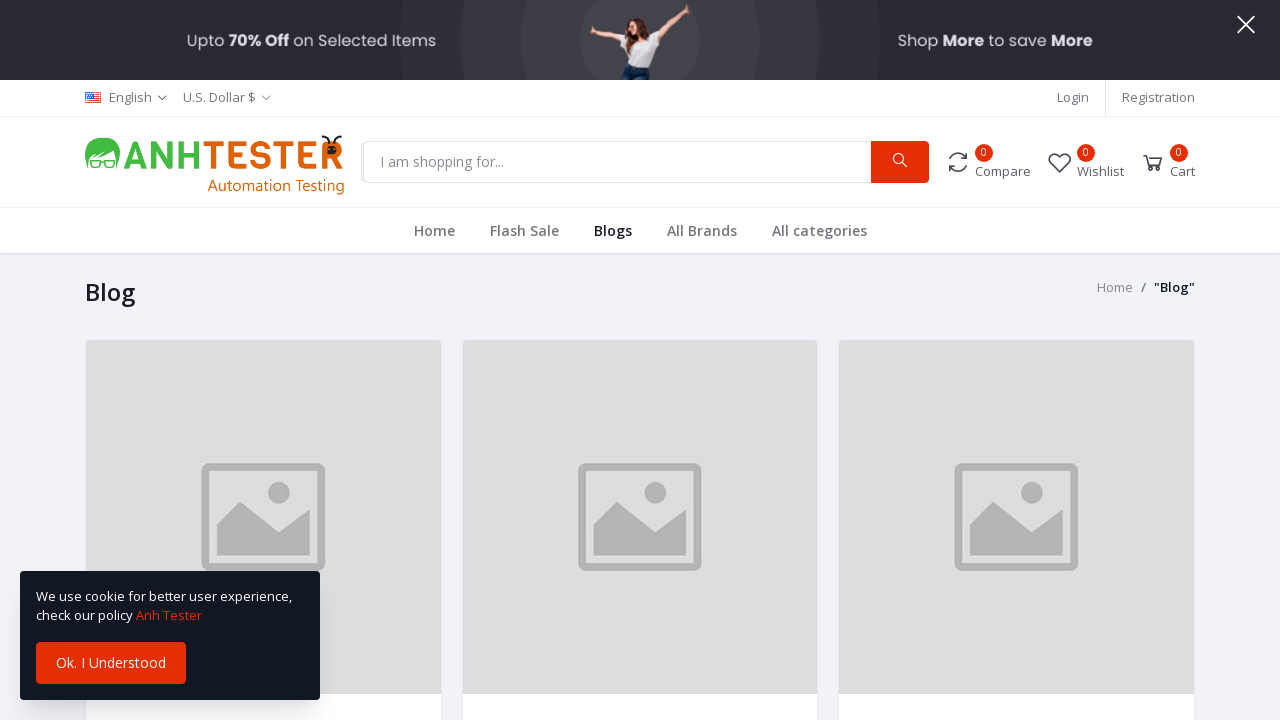

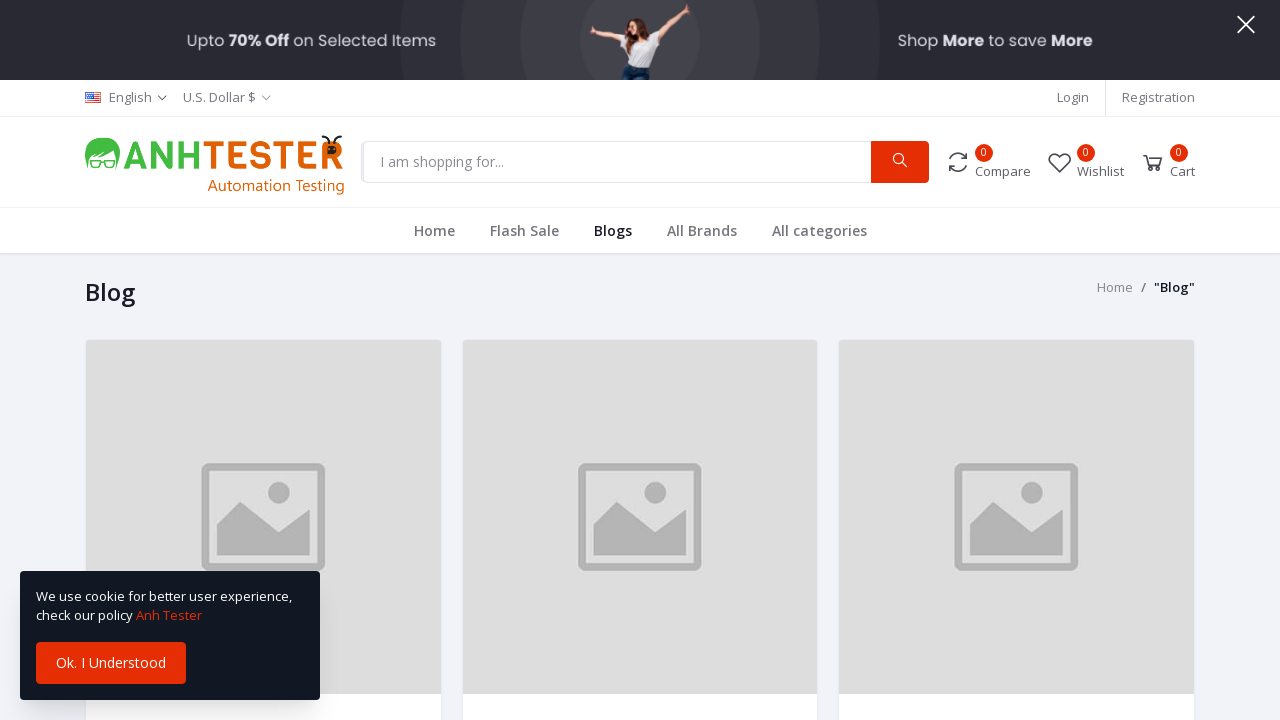